Tests VueJS dropdown by selecting different options and verifying each selection updates the display

Starting URL: https://mikerodham.github.io/vue-dropdowns/

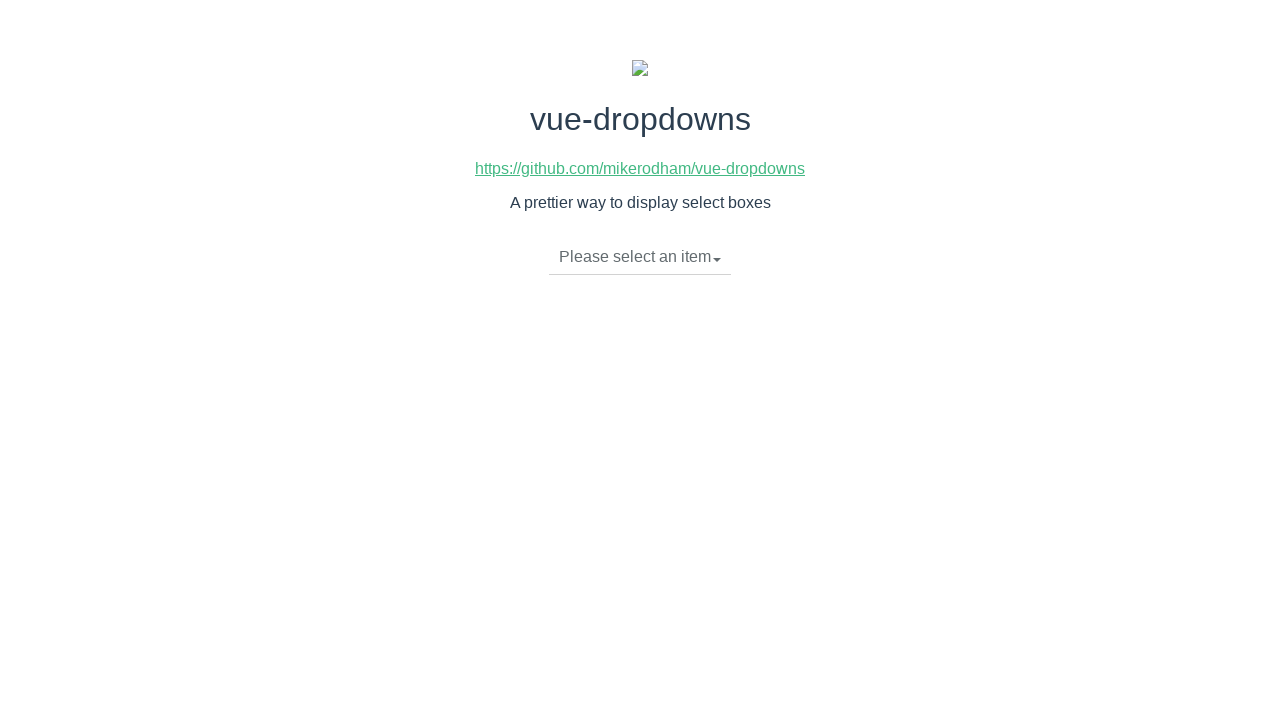

Clicked dropdown toggle to open menu at (640, 257) on li.dropdown-toggle
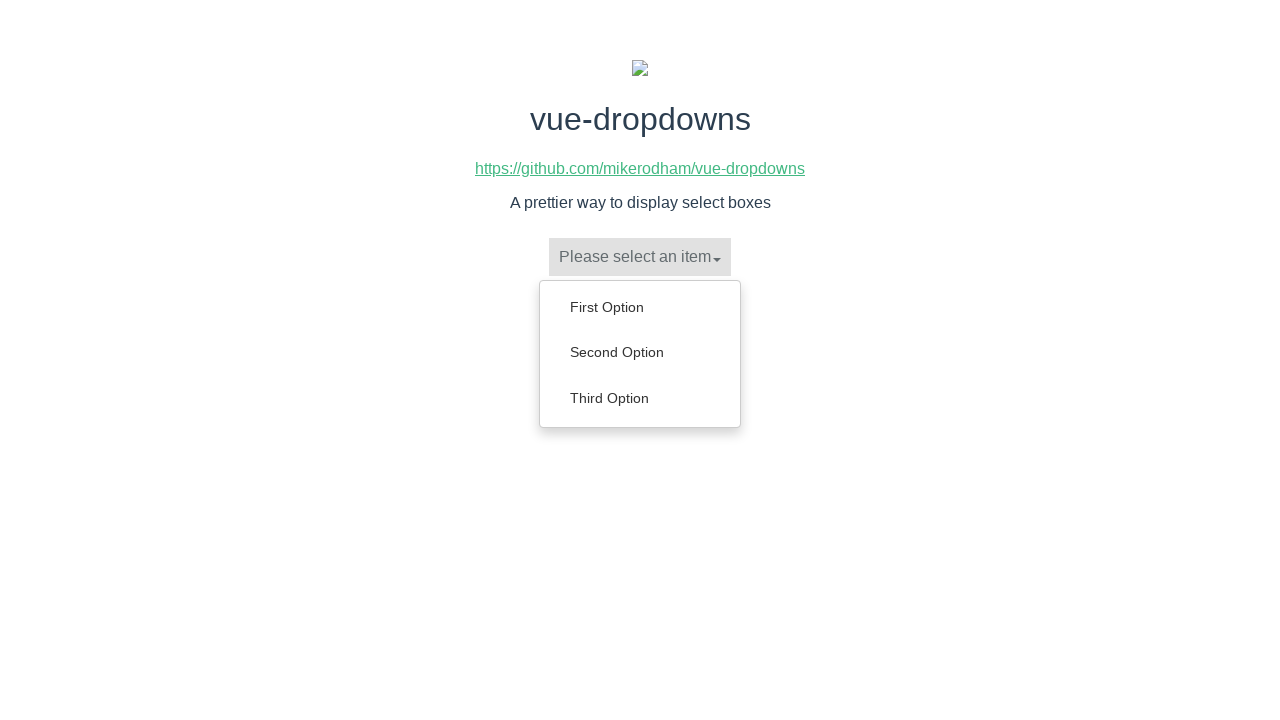

Dropdown menu appeared with options
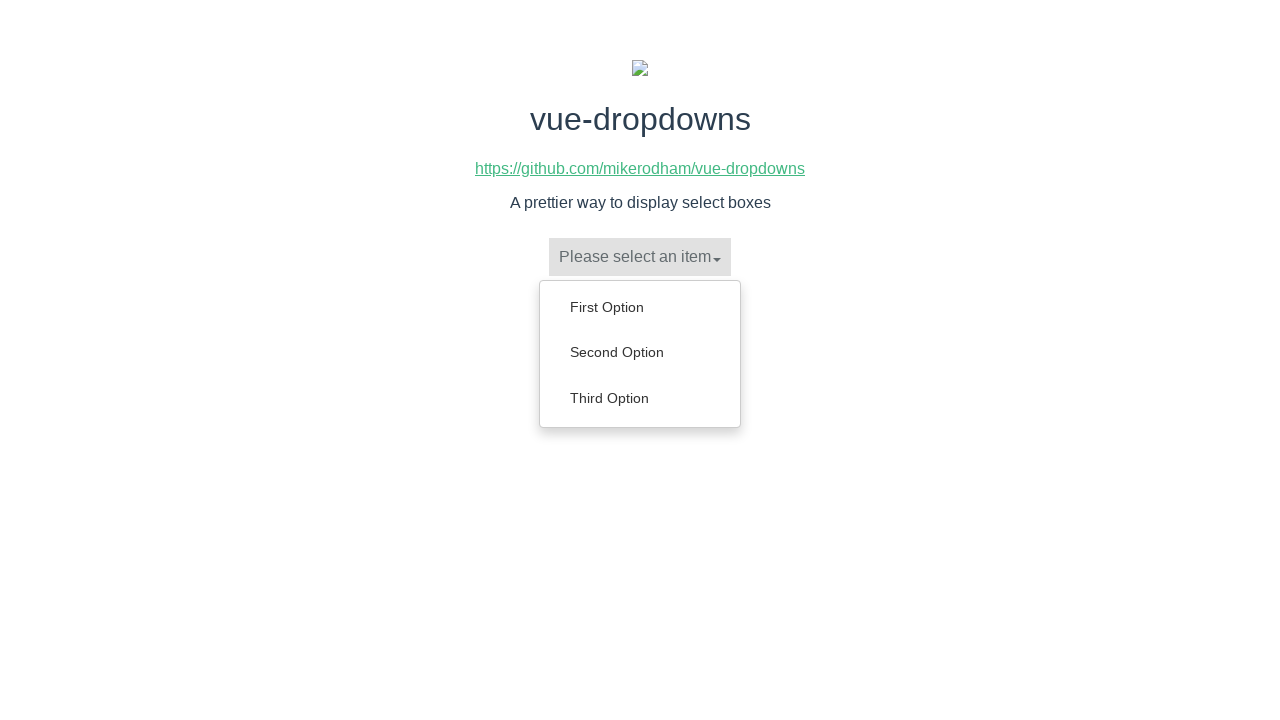

Selected 'Second Option' from dropdown at (640, 352) on ul.dropdown-menu a:has-text('Second Option')
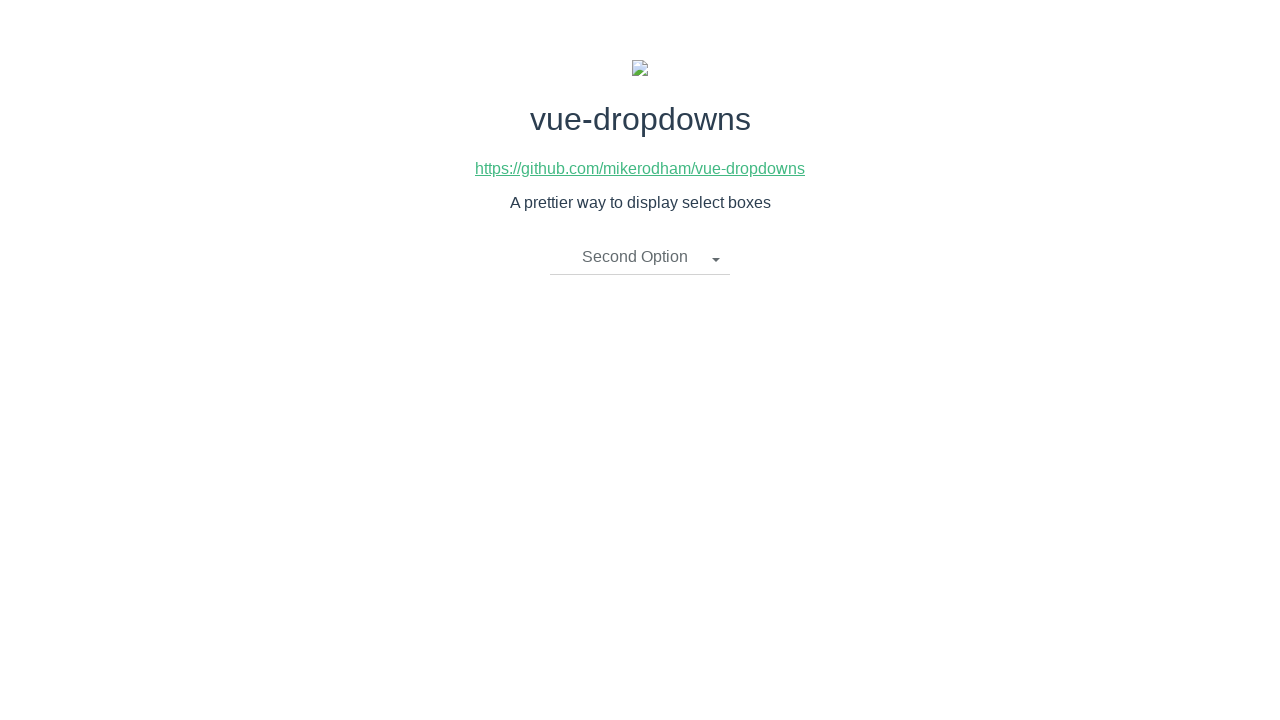

Verified 'Second Option' is now displayed in dropdown toggle
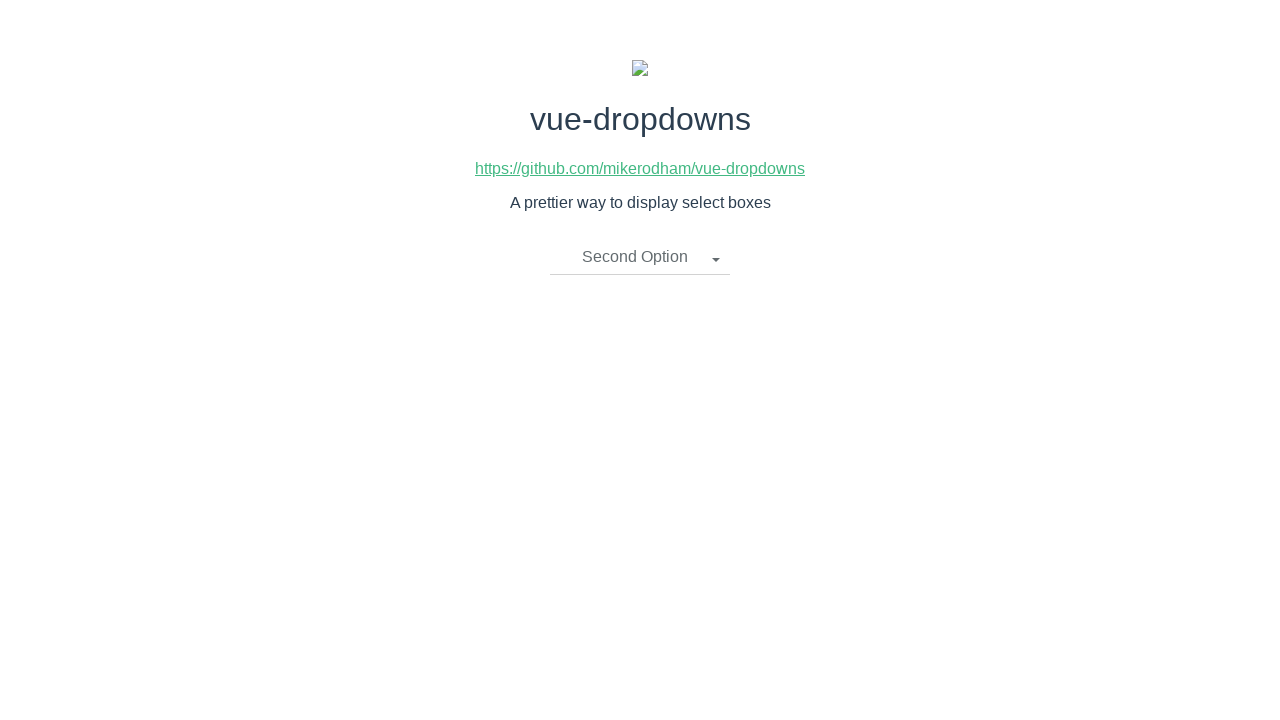

Clicked dropdown toggle to open menu at (640, 257) on li.dropdown-toggle
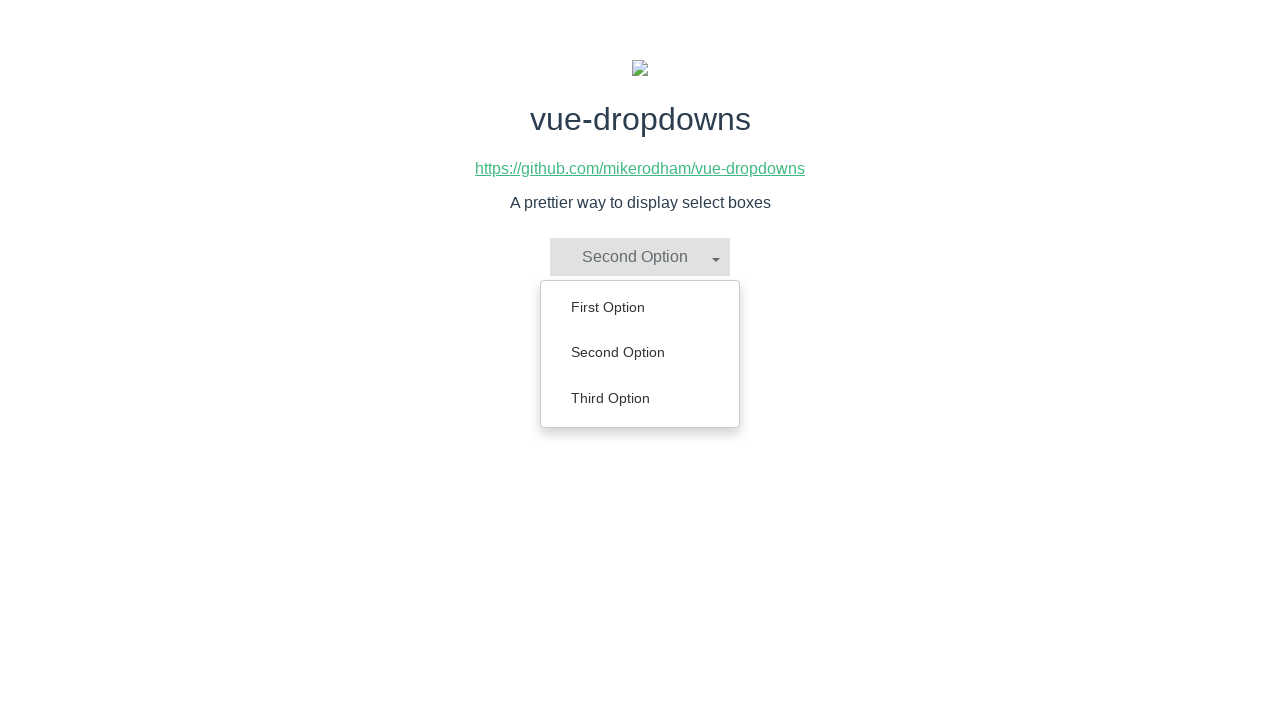

Dropdown menu appeared with options
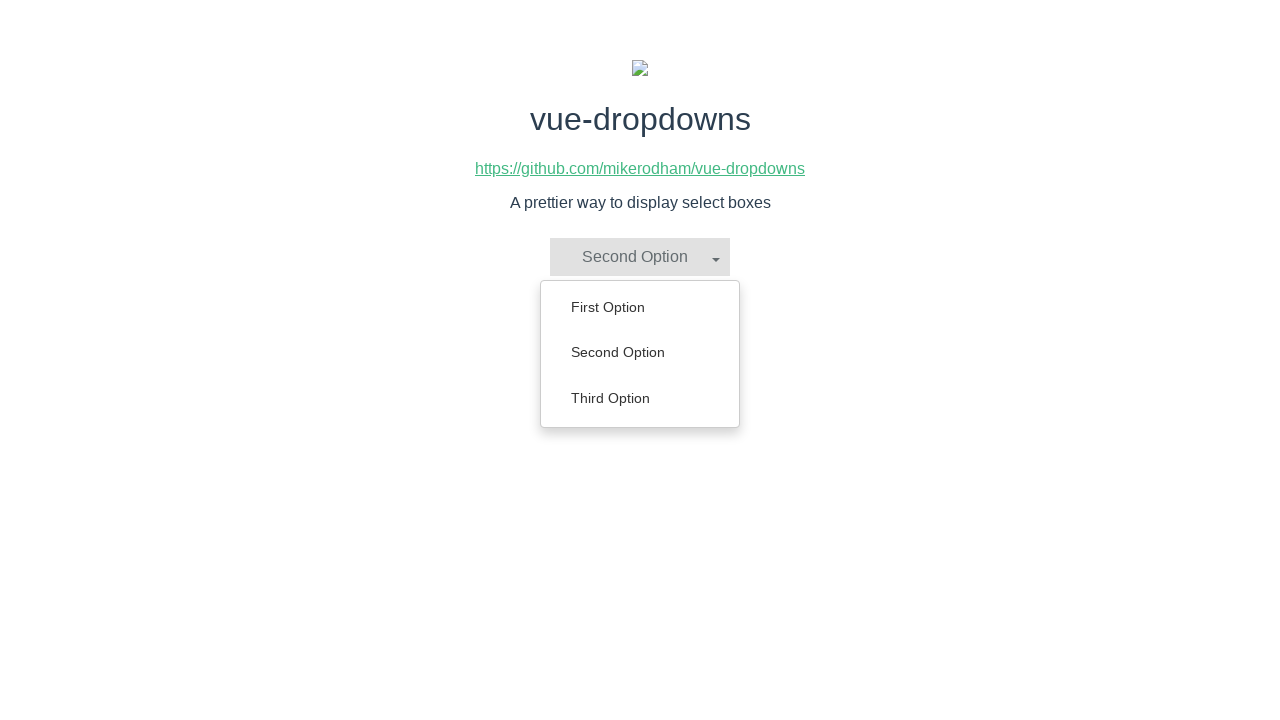

Selected 'First Option' from dropdown at (640, 307) on ul.dropdown-menu a:has-text('First Option')
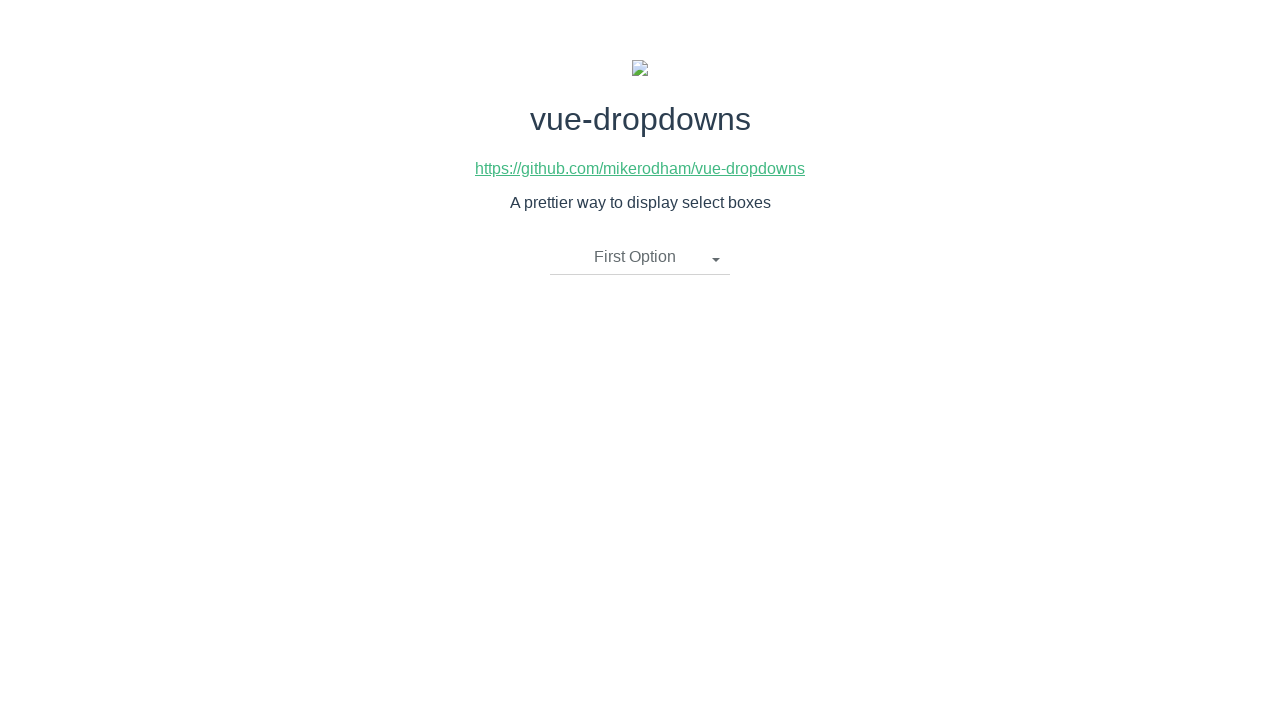

Verified 'First Option' is now displayed in dropdown toggle
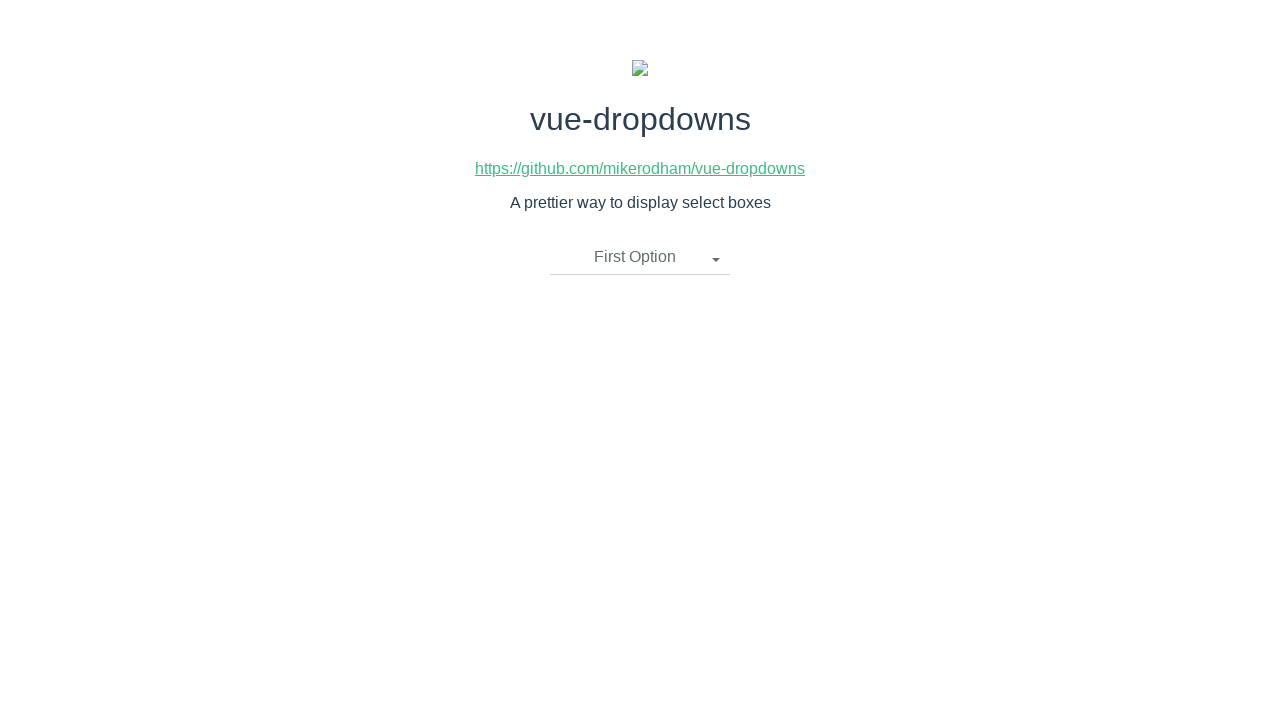

Clicked dropdown toggle to open menu at (640, 257) on li.dropdown-toggle
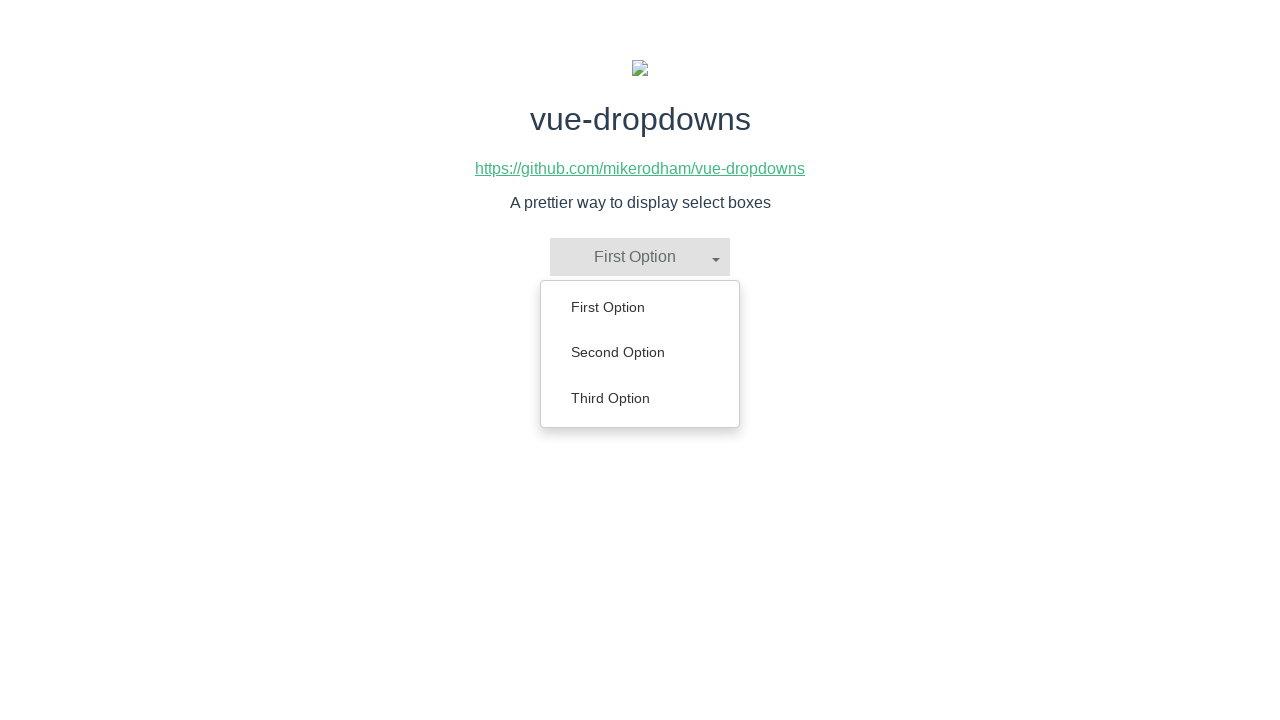

Dropdown menu appeared with options
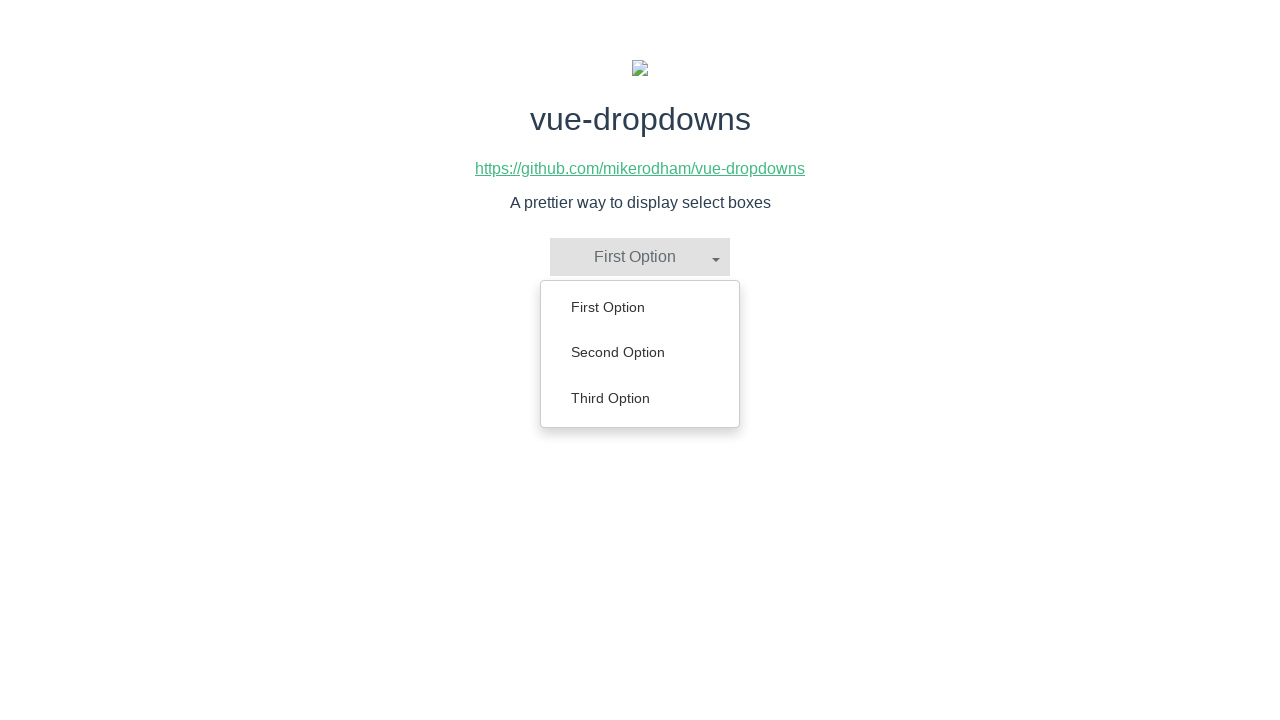

Selected 'Third Option' from dropdown at (640, 398) on ul.dropdown-menu a:has-text('Third Option')
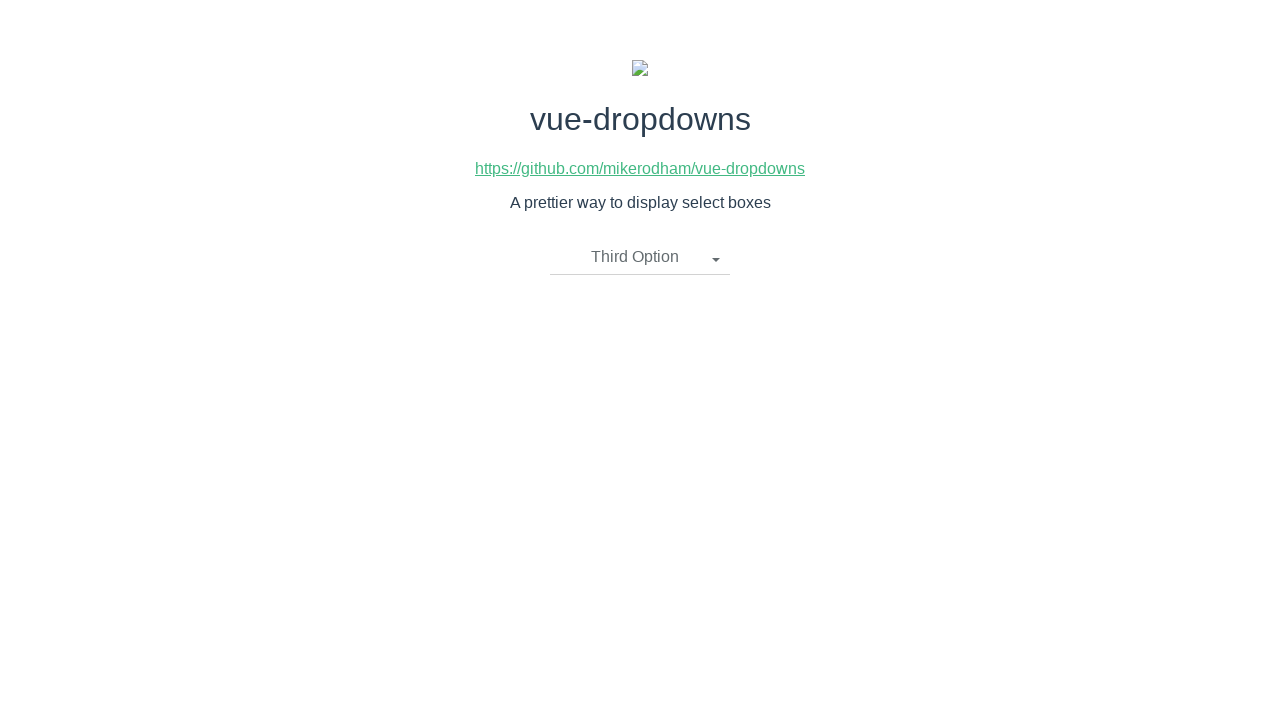

Verified 'Third Option' is now displayed in dropdown toggle
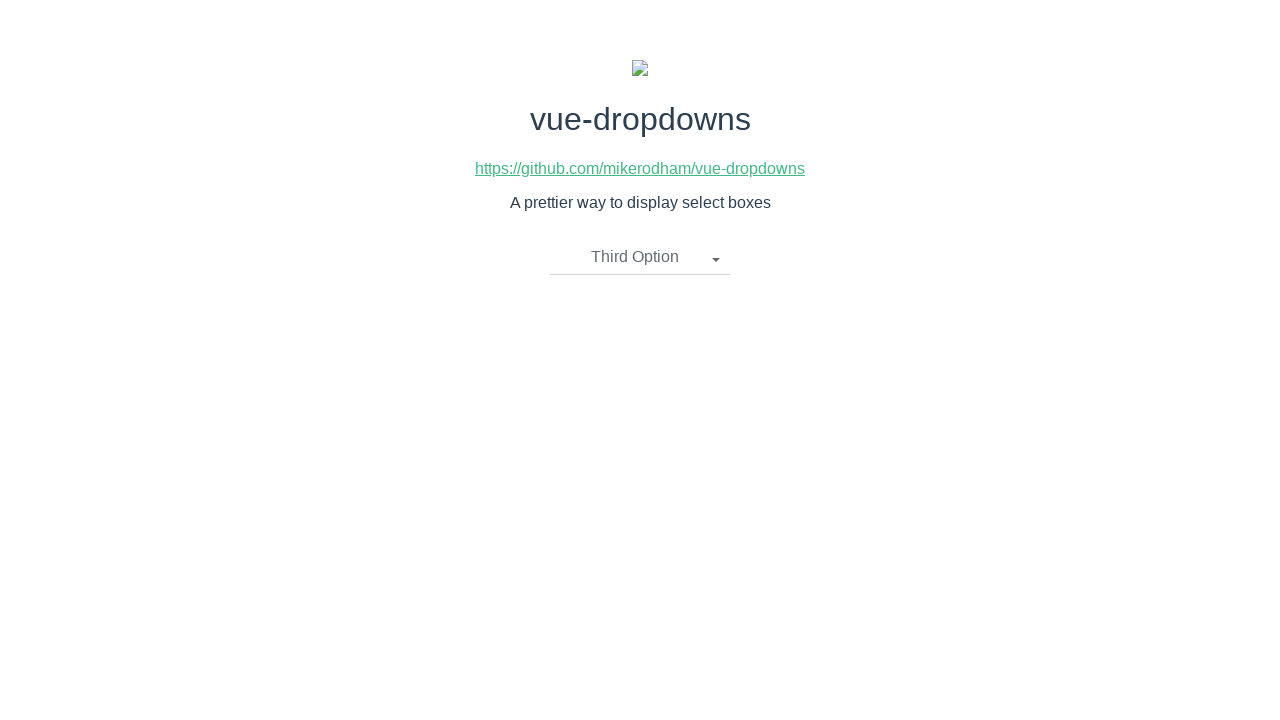

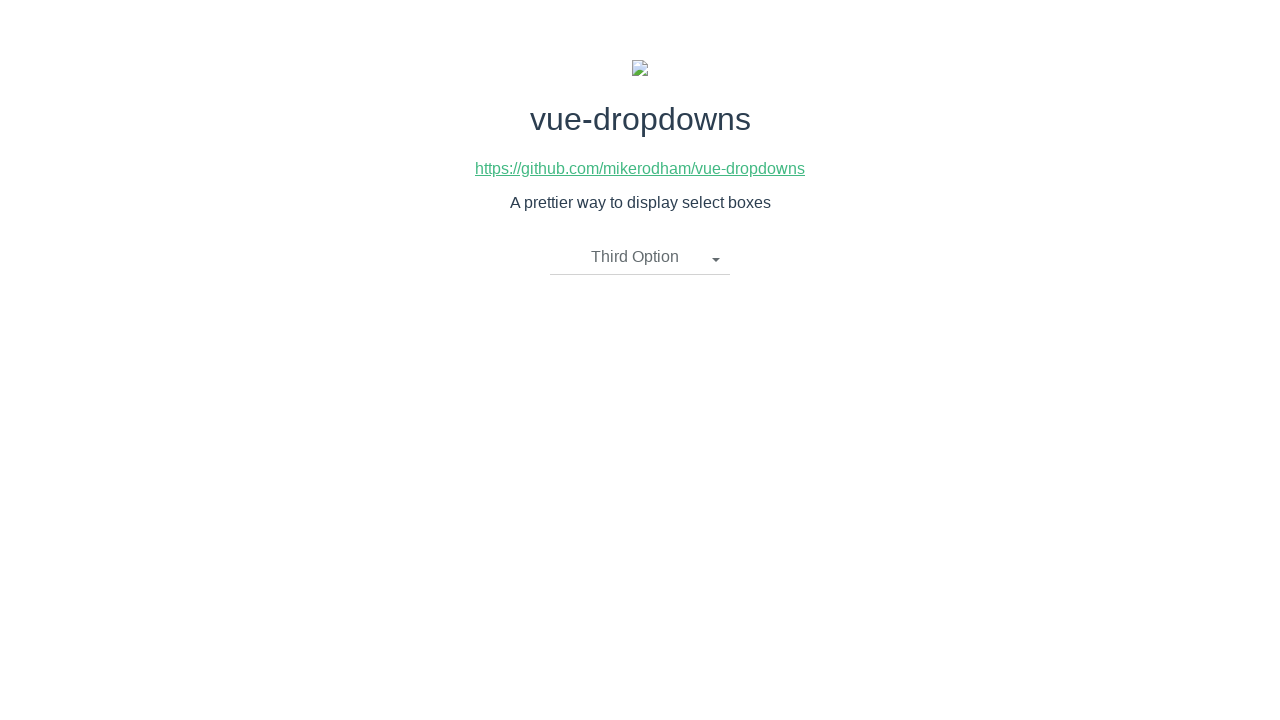